Navigates to OTUS.ru and verifies the page title contains expected content

Starting URL: https://otus.ru

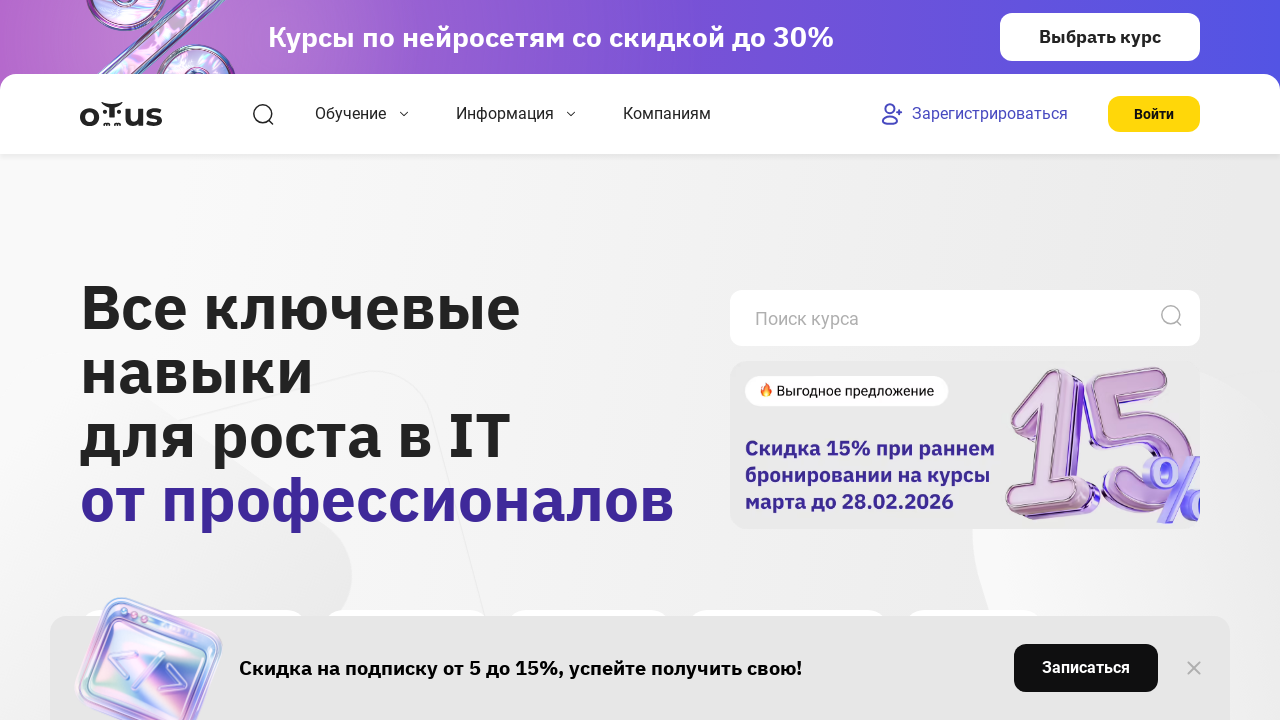

Waited for page to fully load (domcontentloaded)
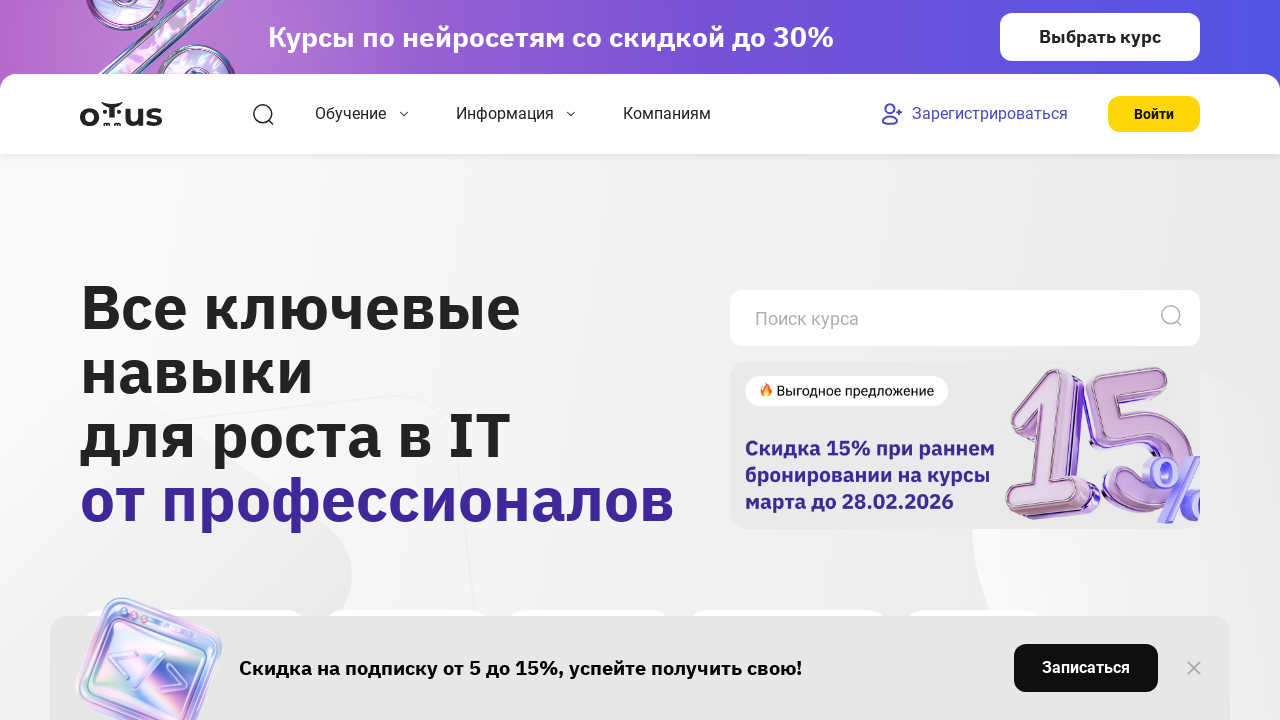

Retrieved page title
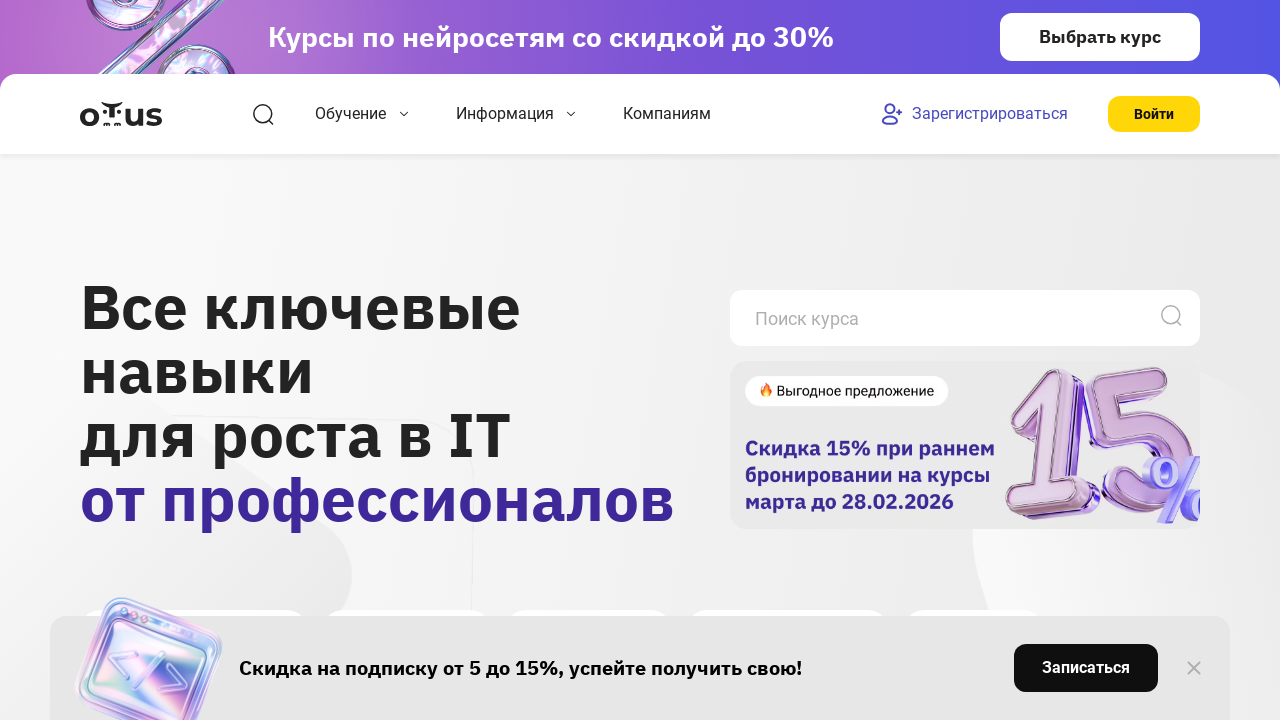

Verified page title contains 'OTUS'
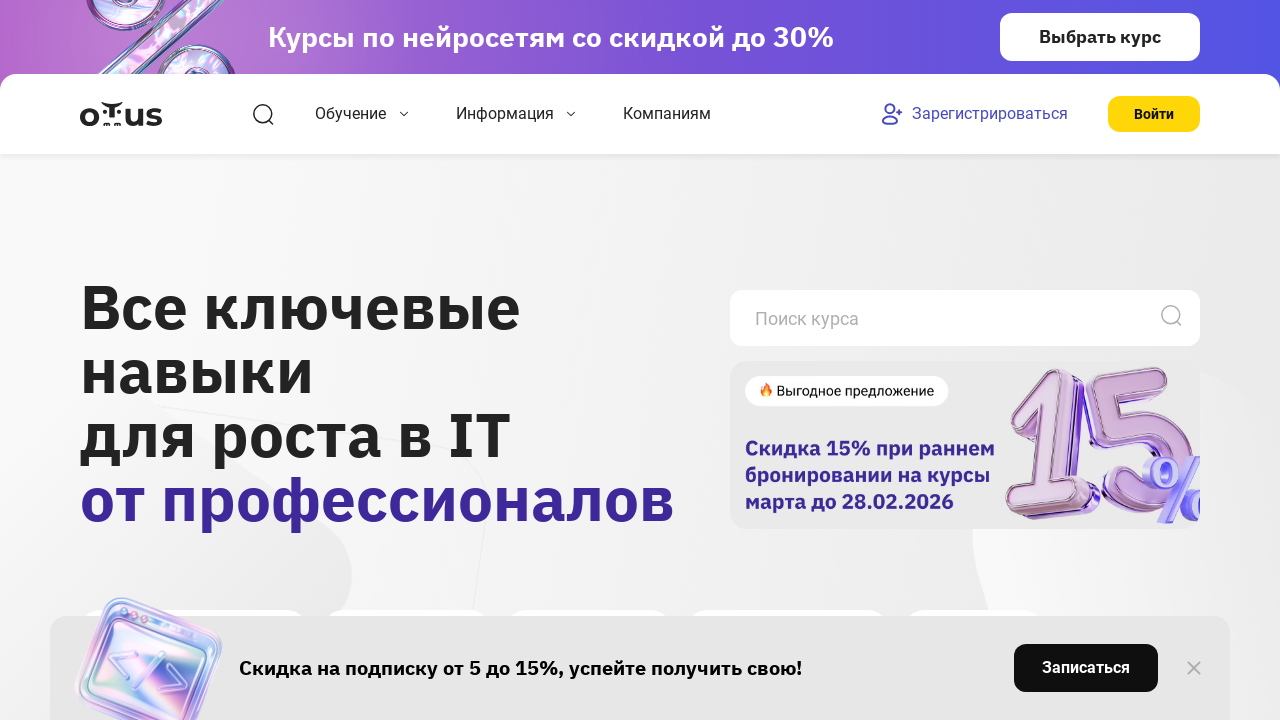

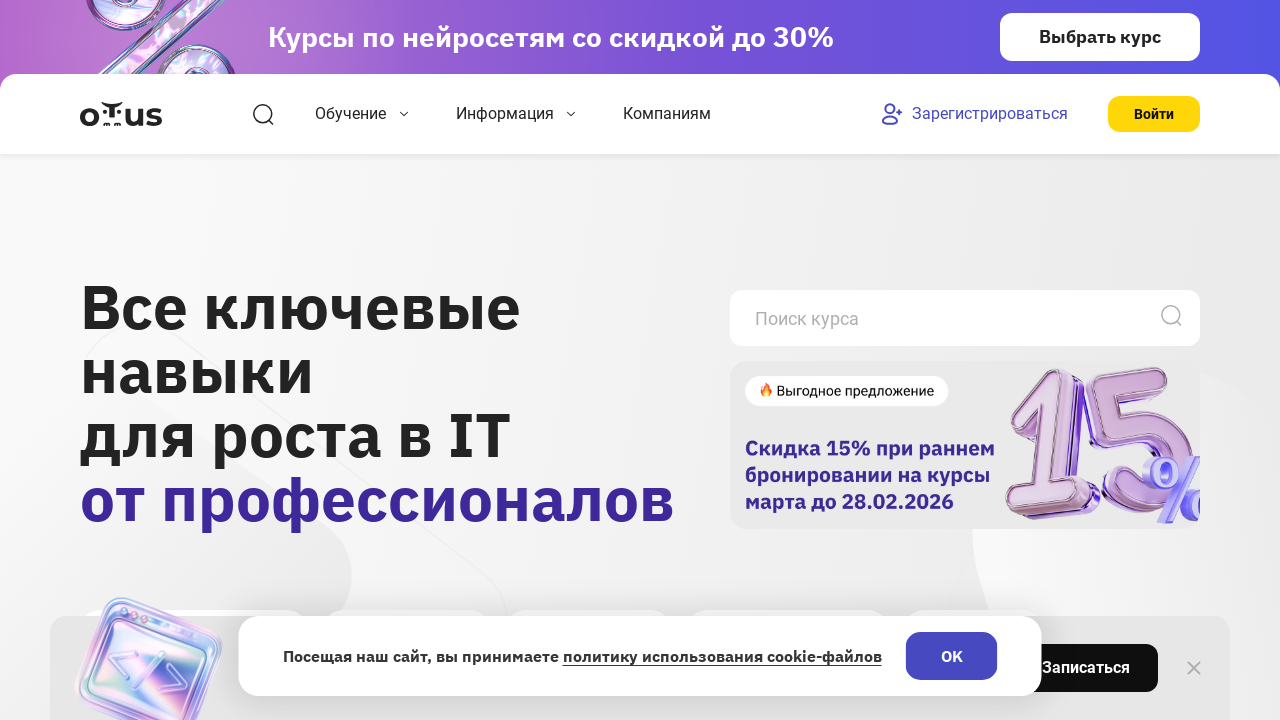